Tests typing in a text field by entering an email address into the forgot password form's email input field

Starting URL: https://the-internet.herokuapp.com/forgot_password

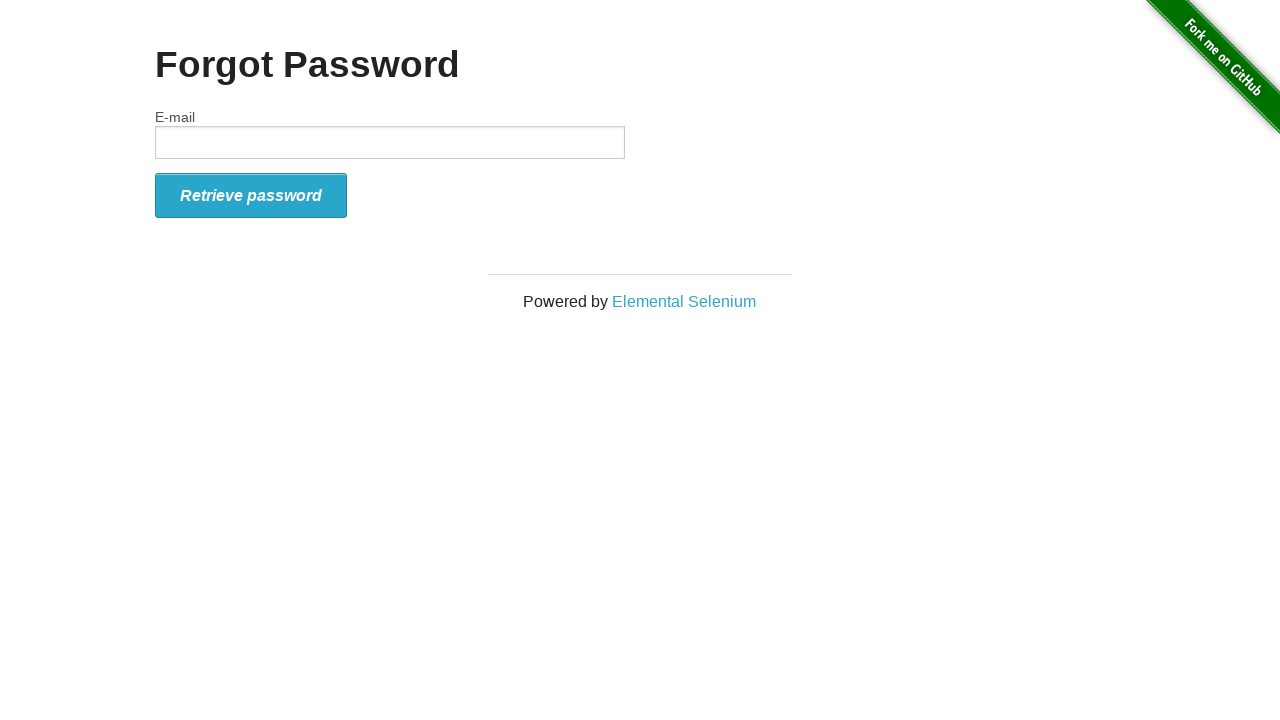

Entered email address 'johndoe42@example.com' into the forgot password email field on #email
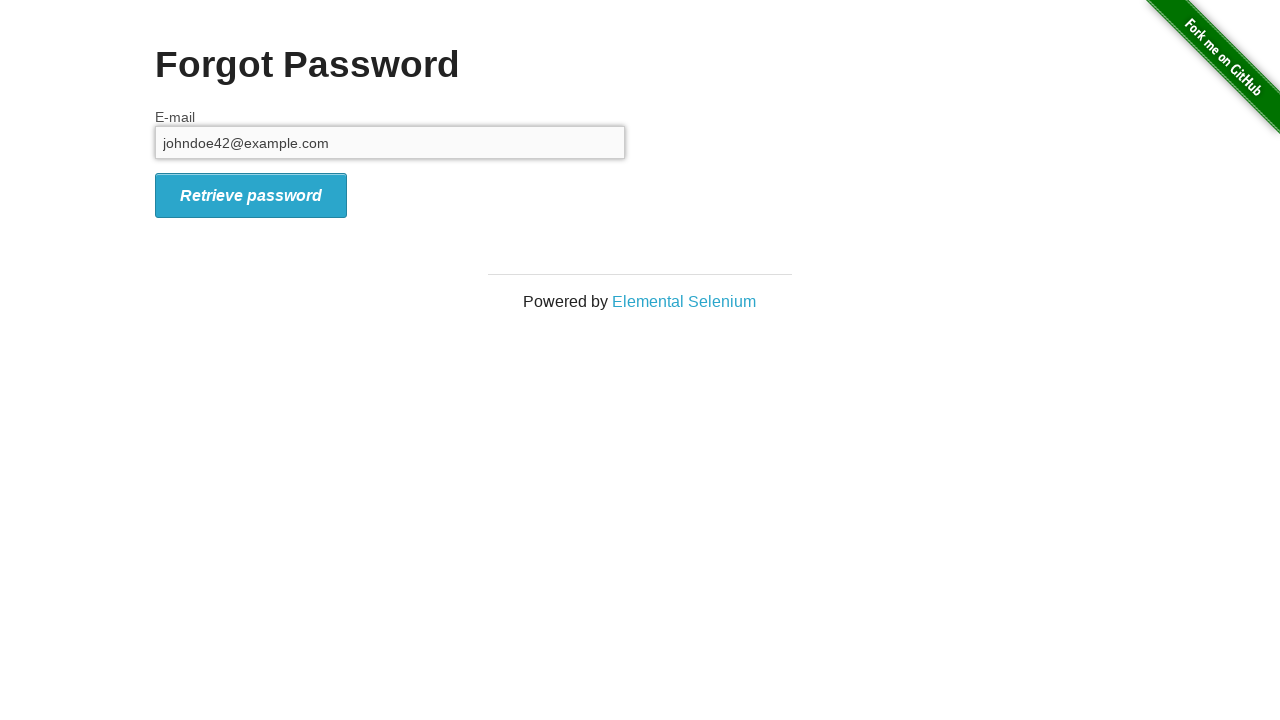

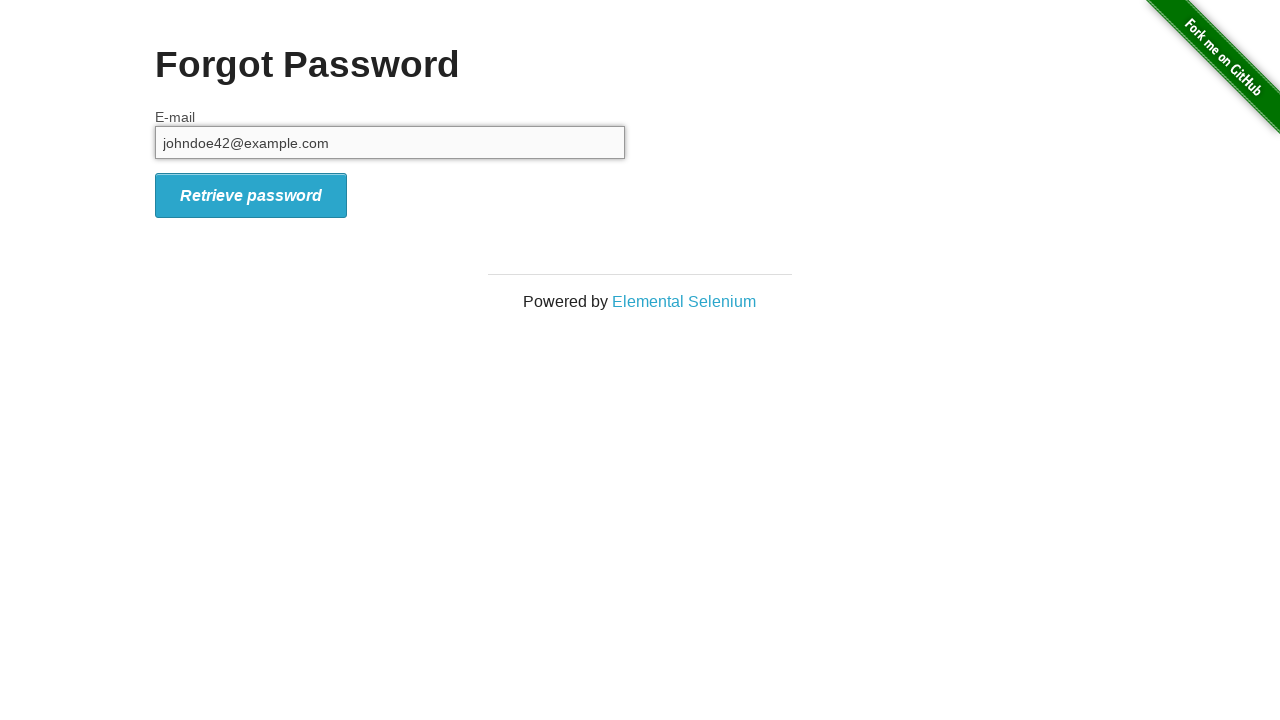